Tests appointment booking flow on a demo healthcare site by filling in login form with demo credentials and completing an appointment booking form

Starting URL: https://katalon-demo-cura.herokuapp.com/

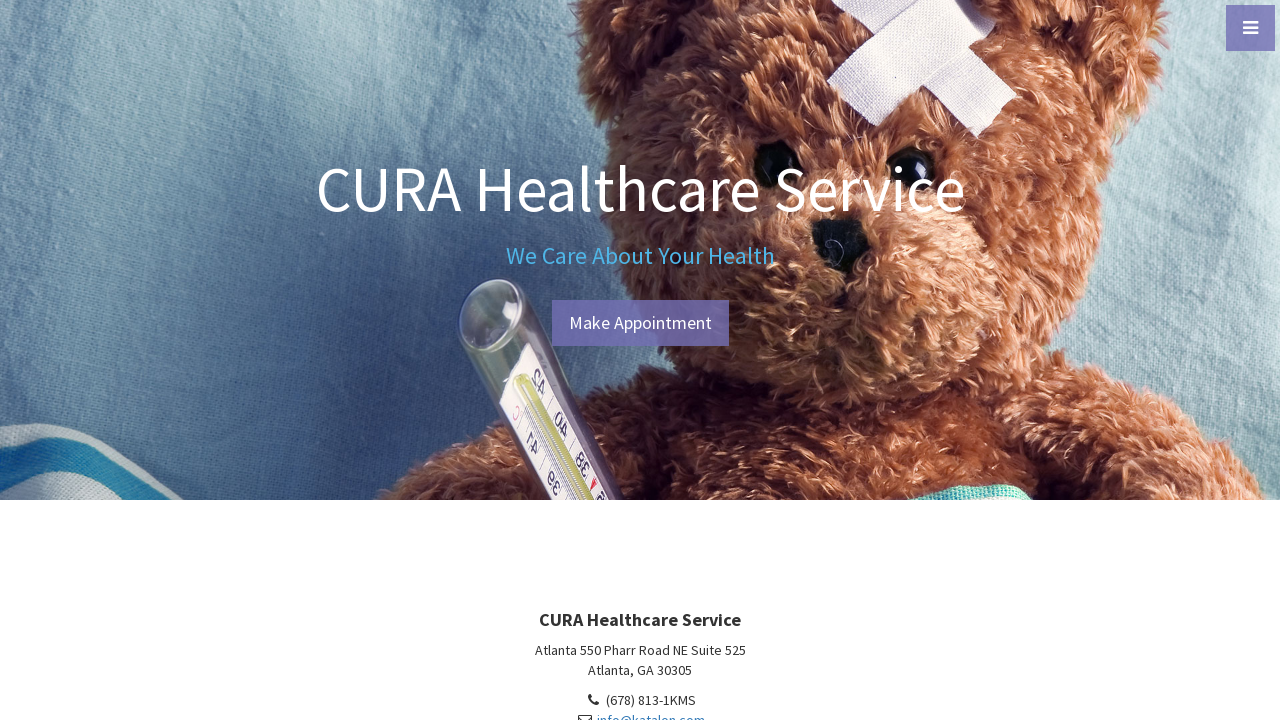

Clicked 'Make Appointment' button on homepage at (640, 323) on #btn-make-appointment
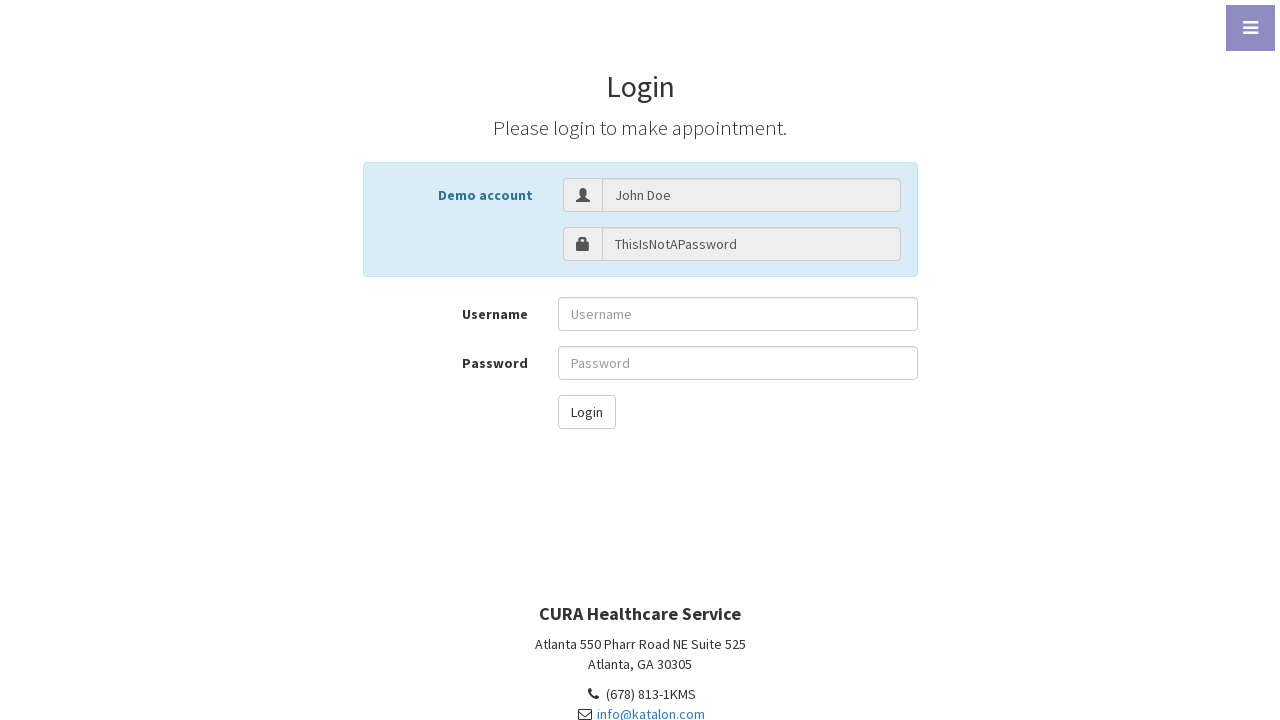

Filled username field with 'John Doe' on #txt-username
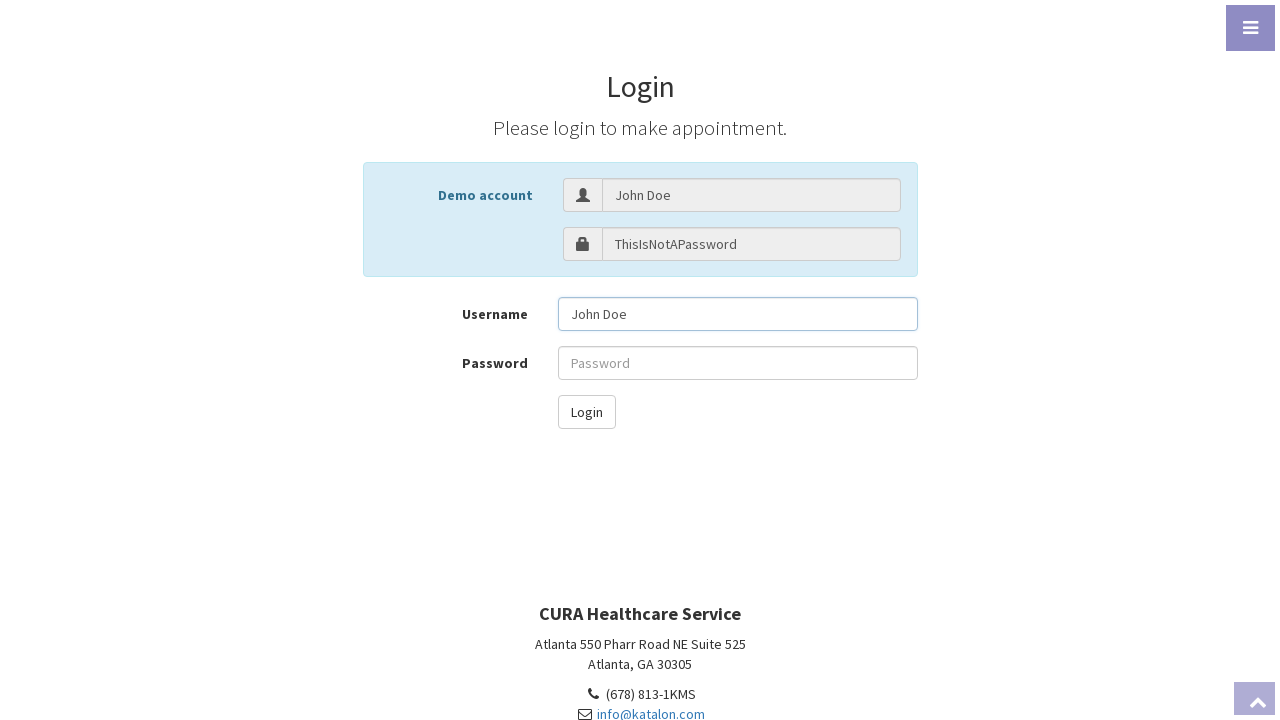

Filled password field with demo credentials on #txt-password
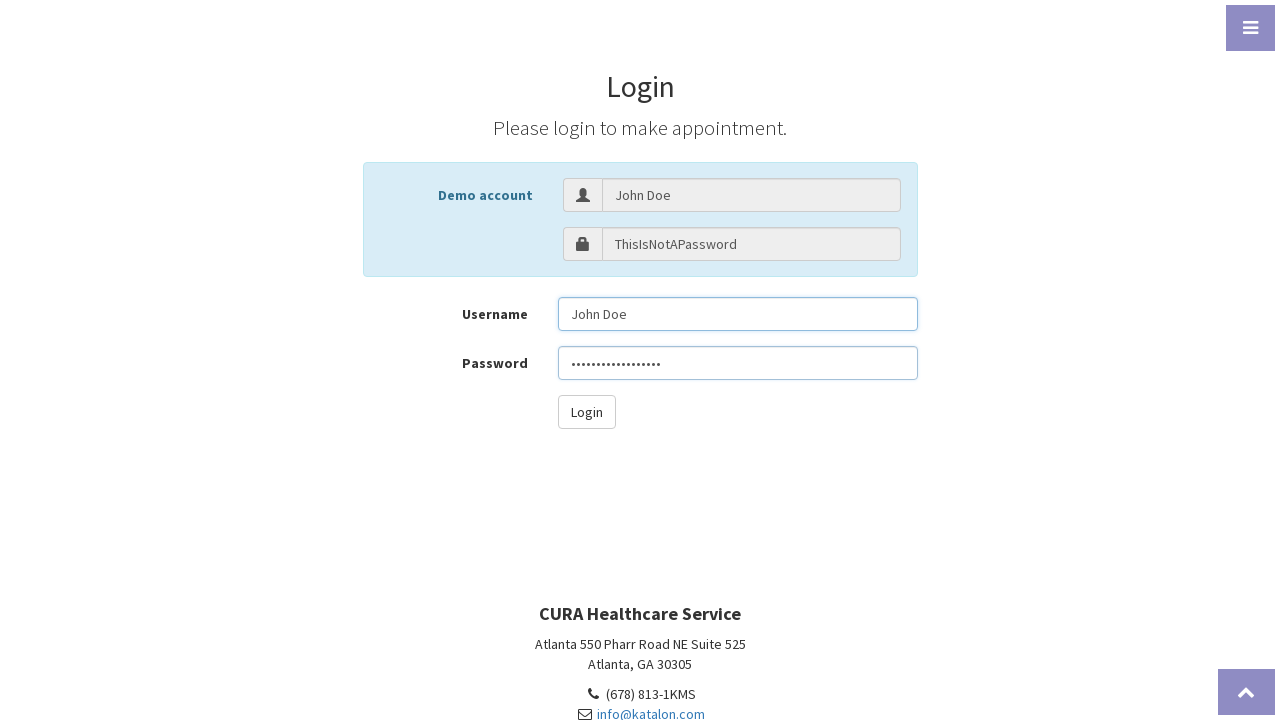

Clicked login button to authenticate at (586, 412) on #btn-login
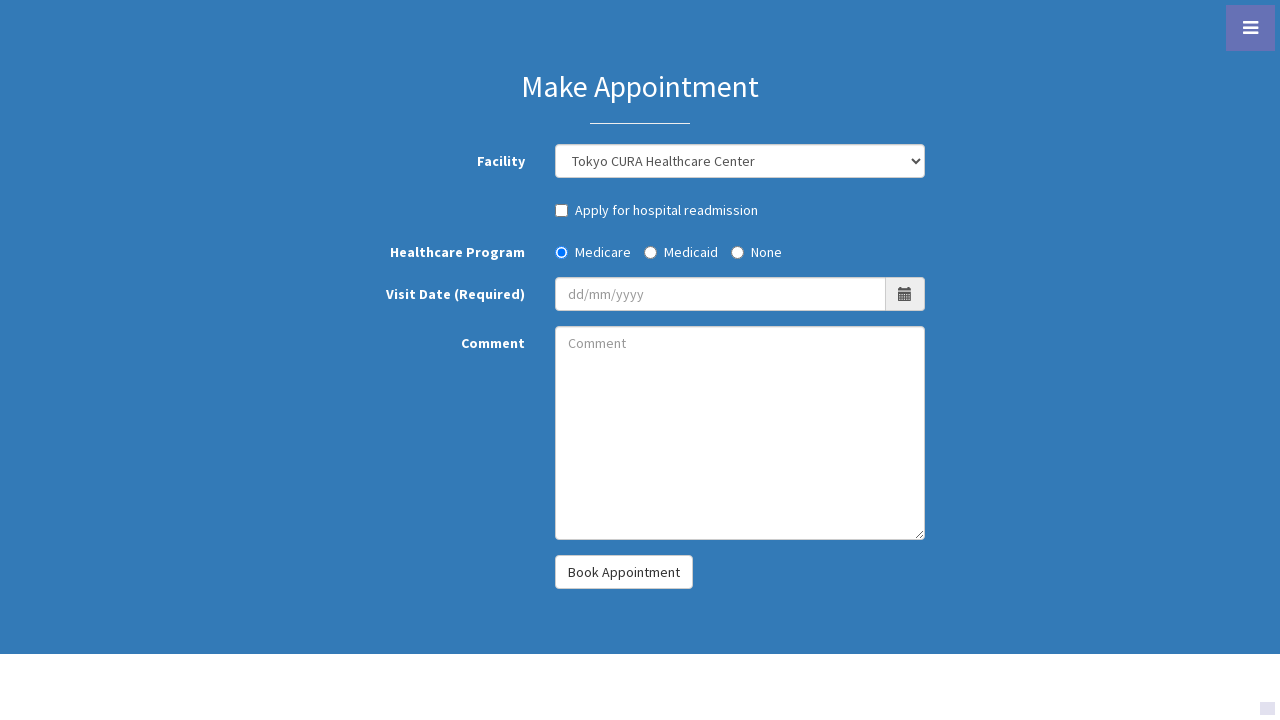

Selected 'Hongkong CURA Healthcare Center' from facility dropdown on #combo_facility
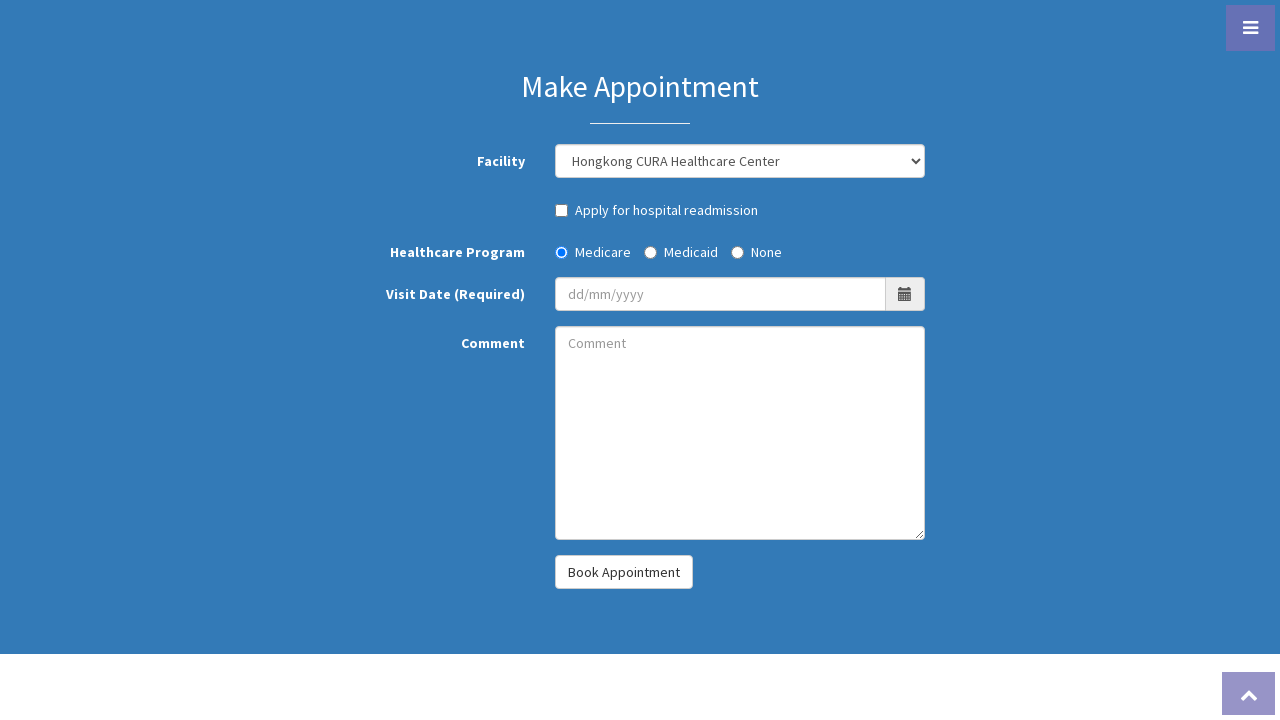

Checked hospital readmission checkbox at (562, 210) on #chk_hospotal_readmission
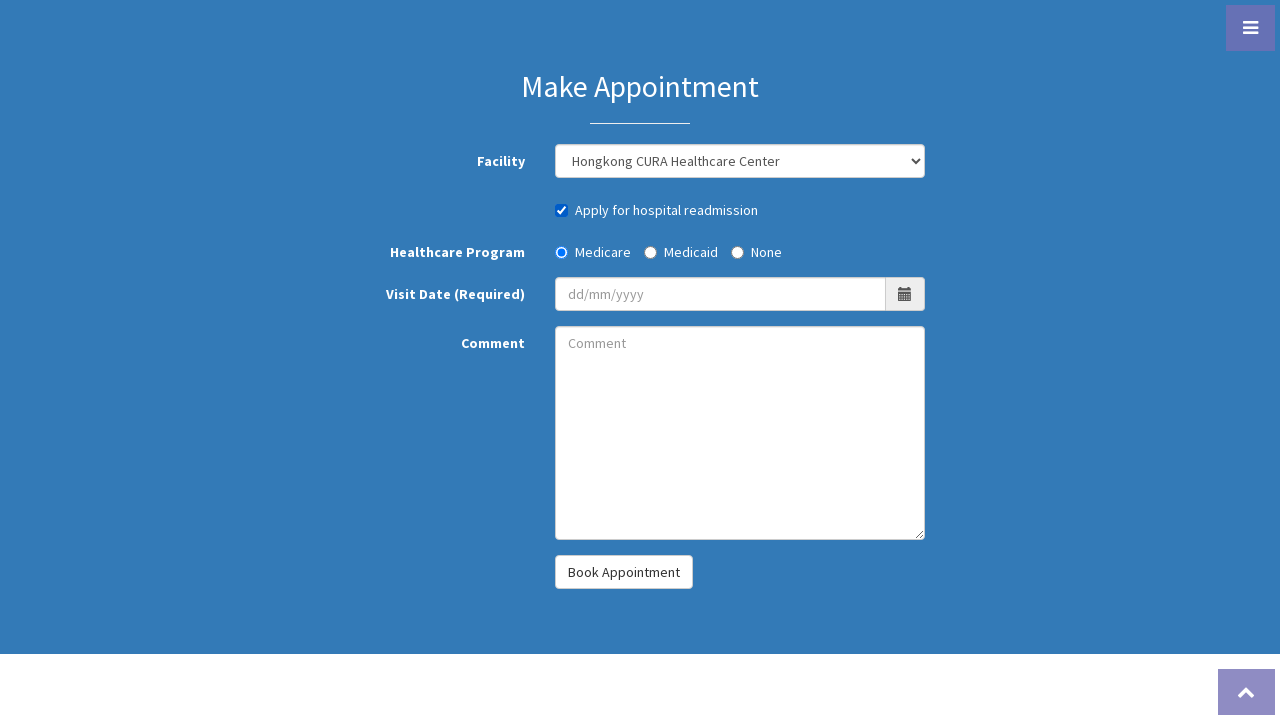

Selected Medicaid radio button for insurance program at (650, 252) on #radio_program_medicaid
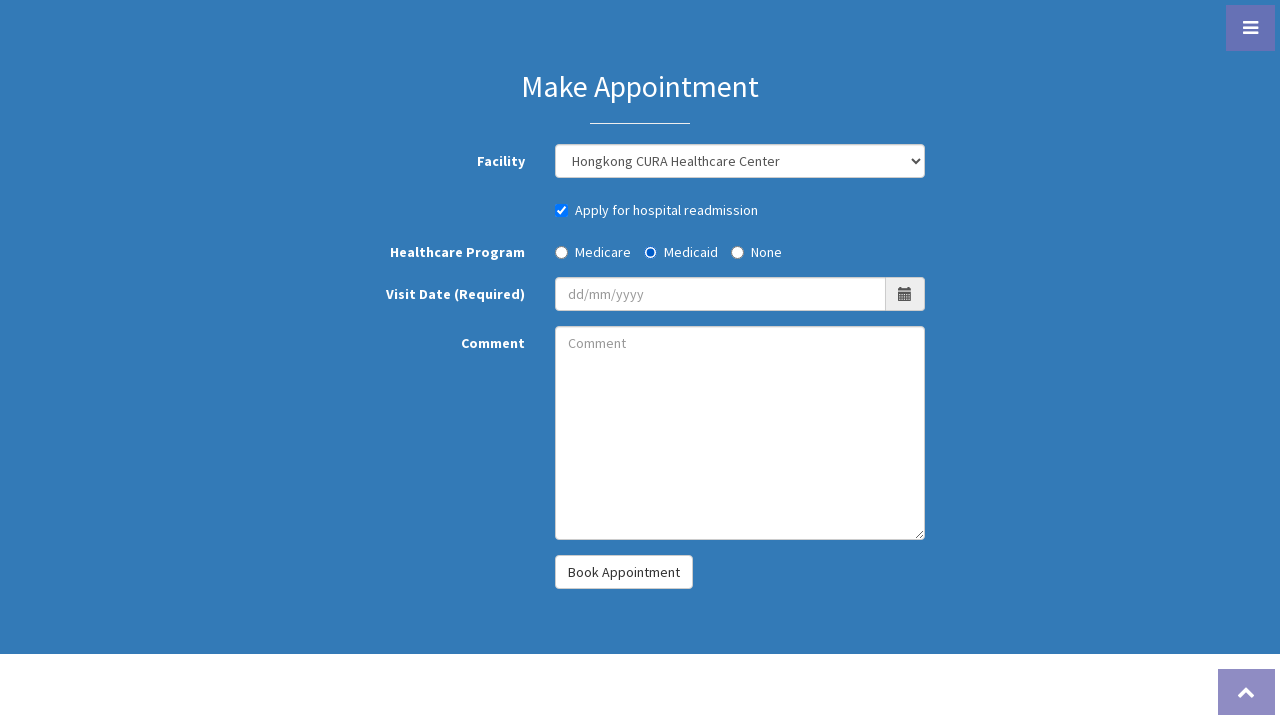

Filled visit date field with '18/01/2023' on #txt_visit_date
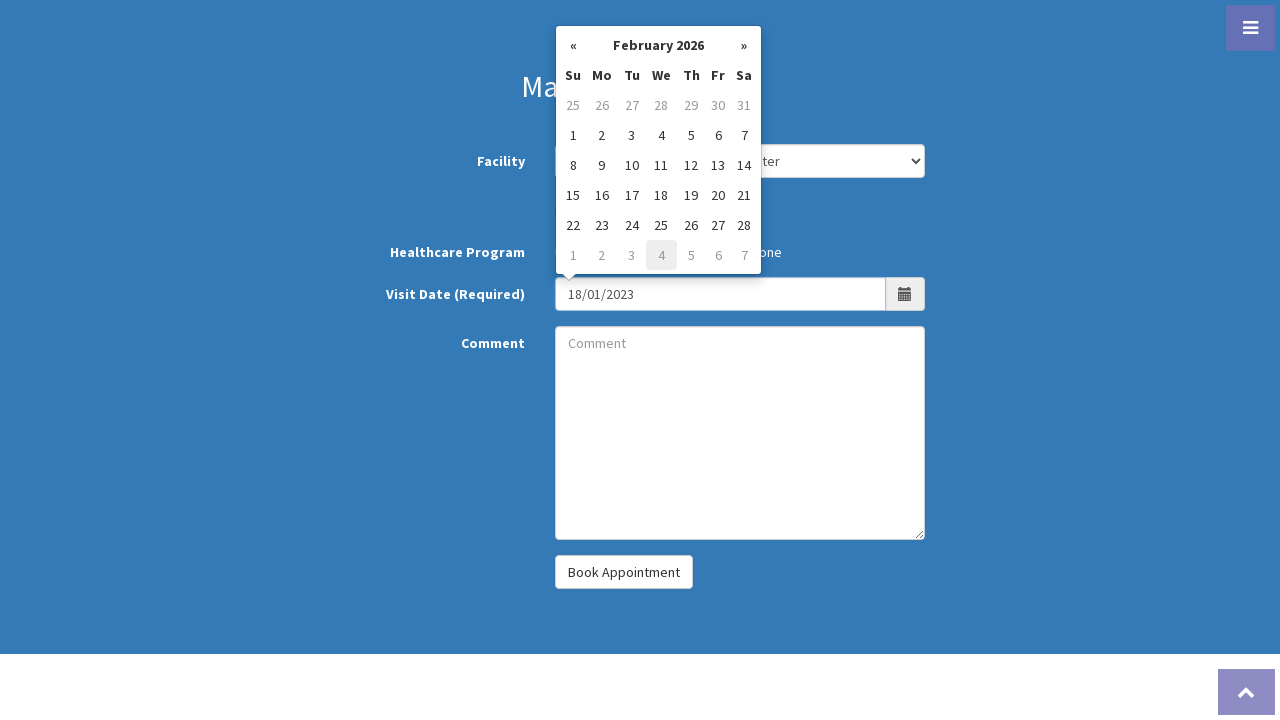

Filled comment field with 'Heart' on #txt_comment
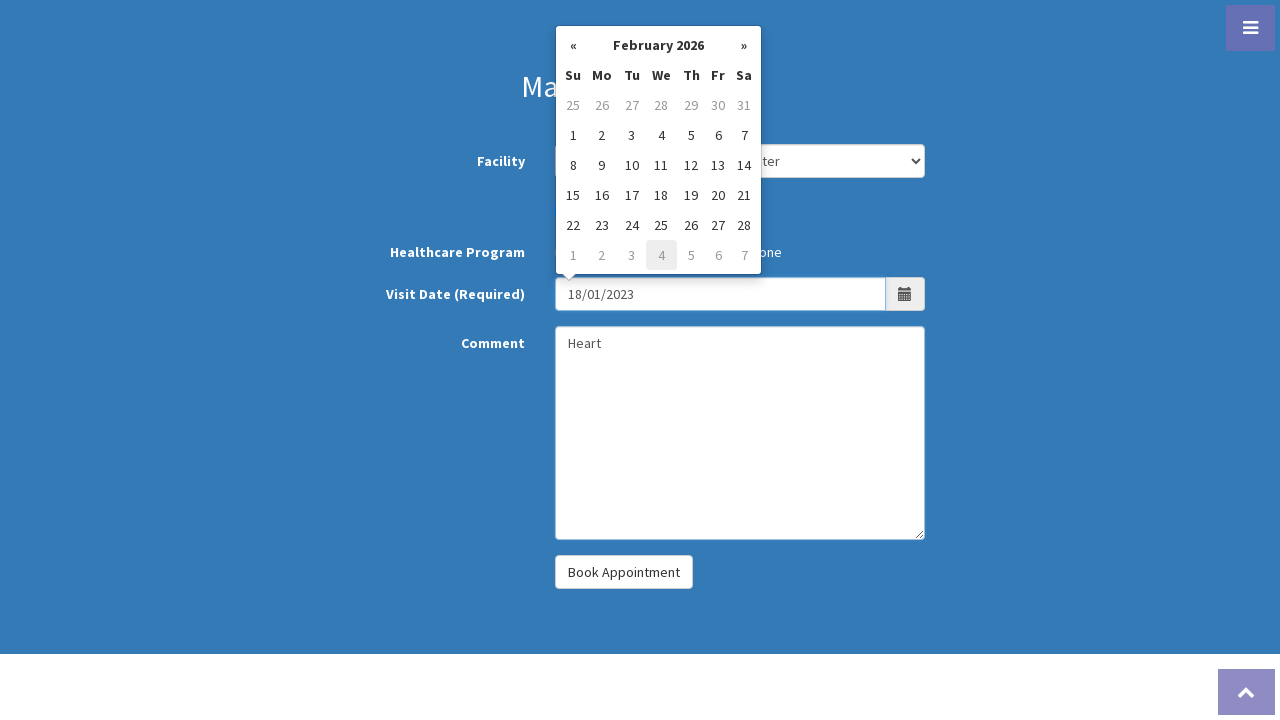

Clicked 'Book Appointment' button to complete booking at (624, 572) on #btn-book-appointment
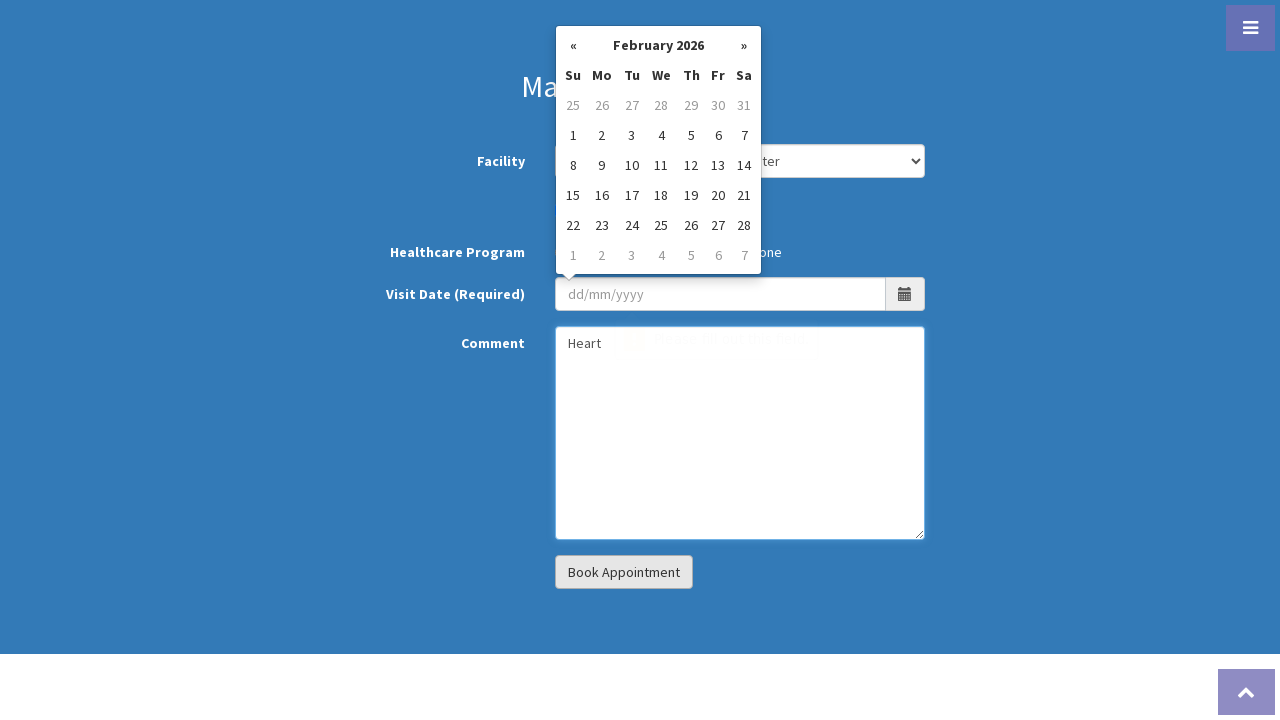

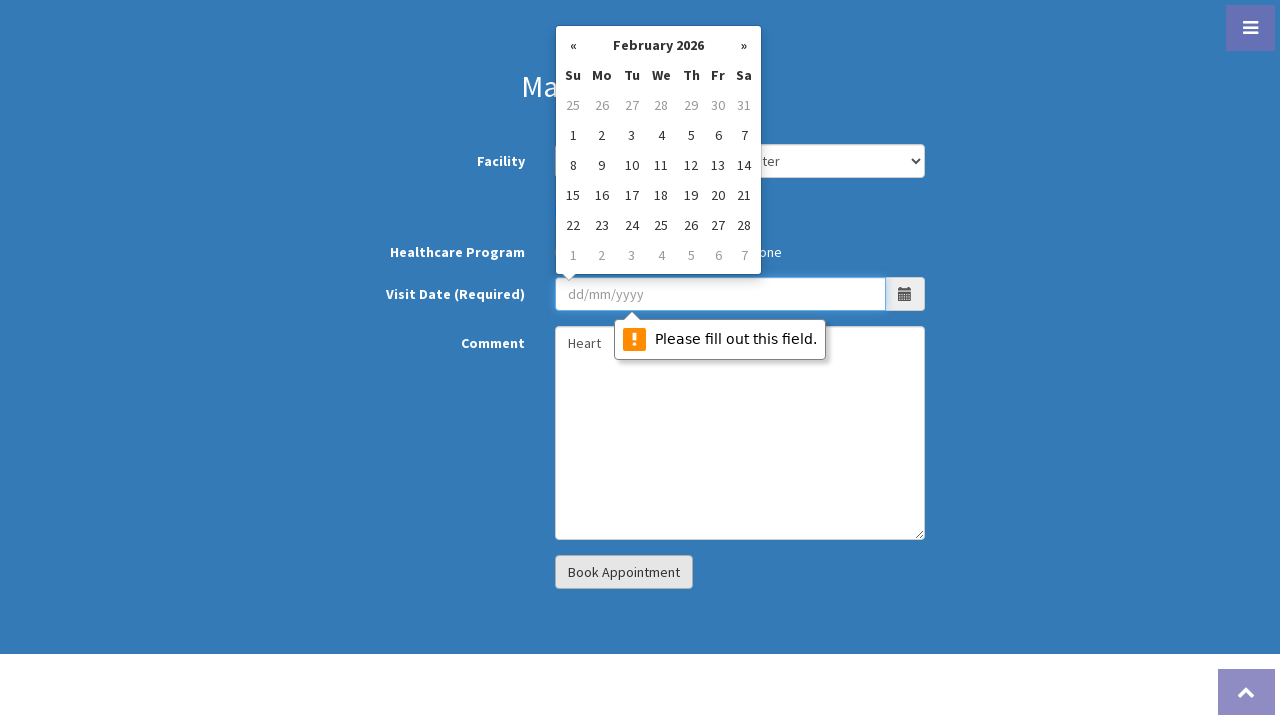